Tests opting out of A/B tests by adding an opt-out cookie, then refreshing the page to verify the heading changes from A/B test variants to "No A/B Test"

Starting URL: http://the-internet.herokuapp.com/abtest

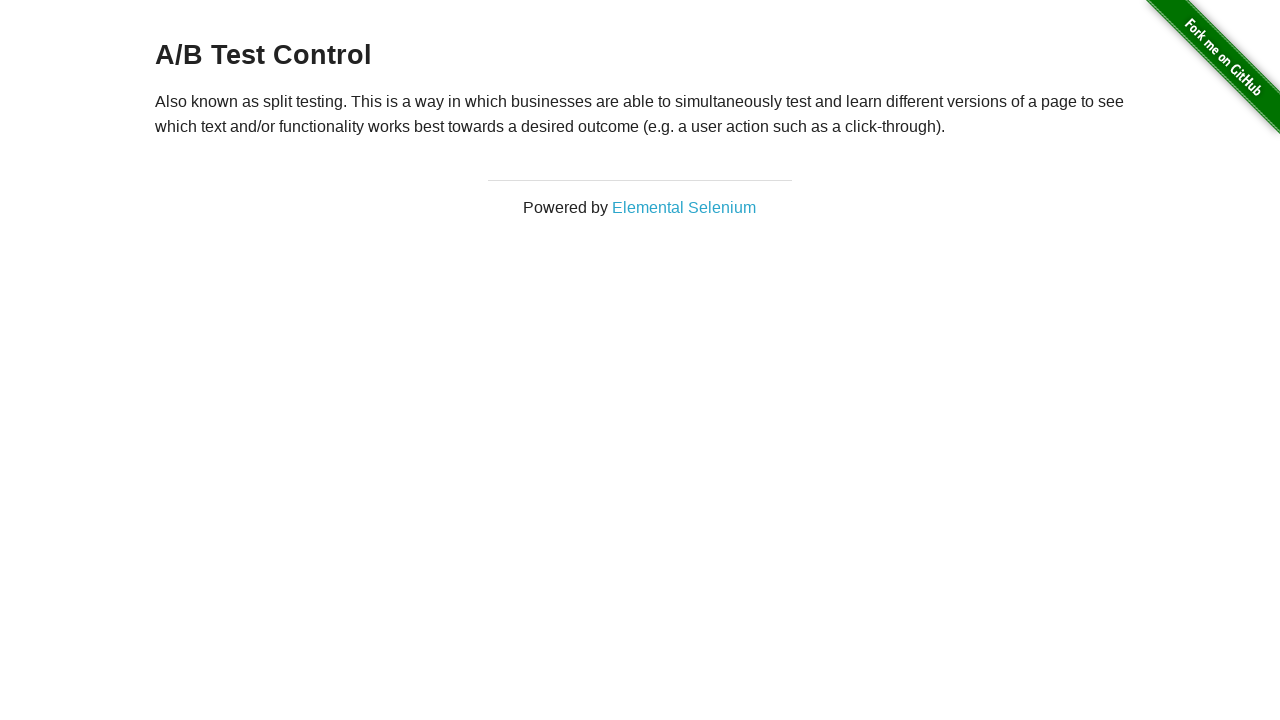

Located h3 heading element
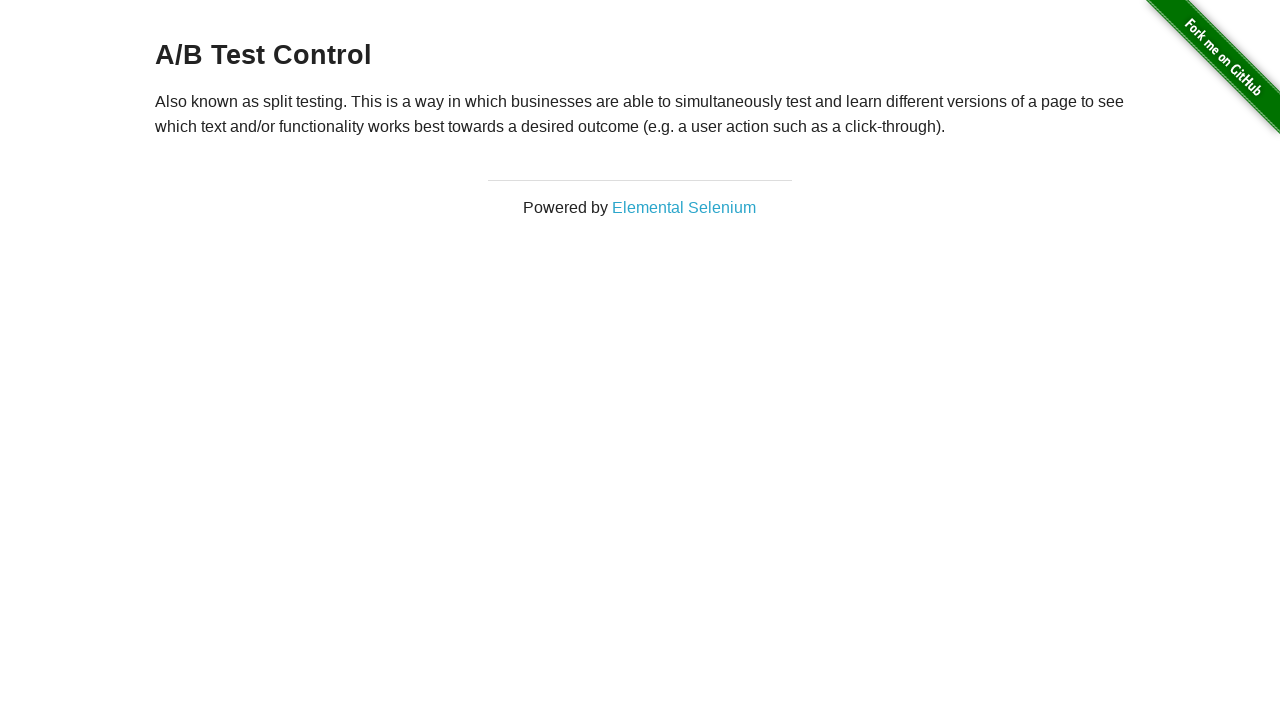

Retrieved heading text: A/B Test Control
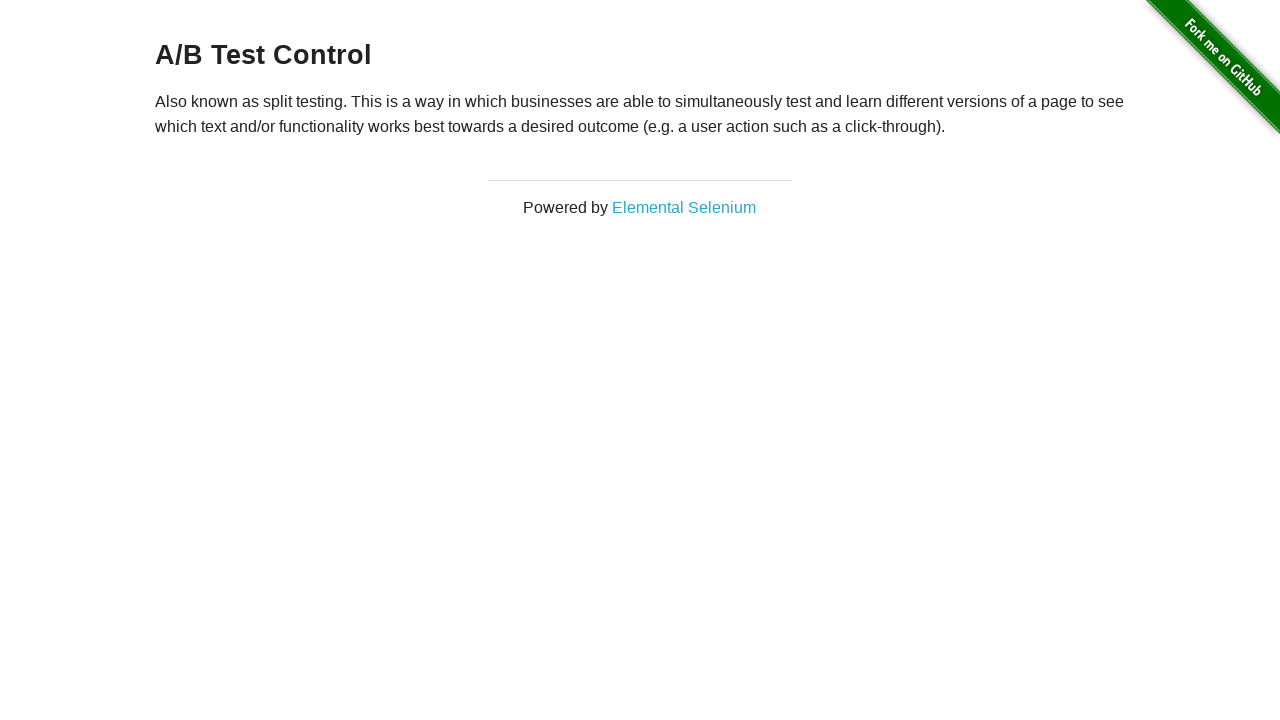

Verified initial page shows A/B test variant
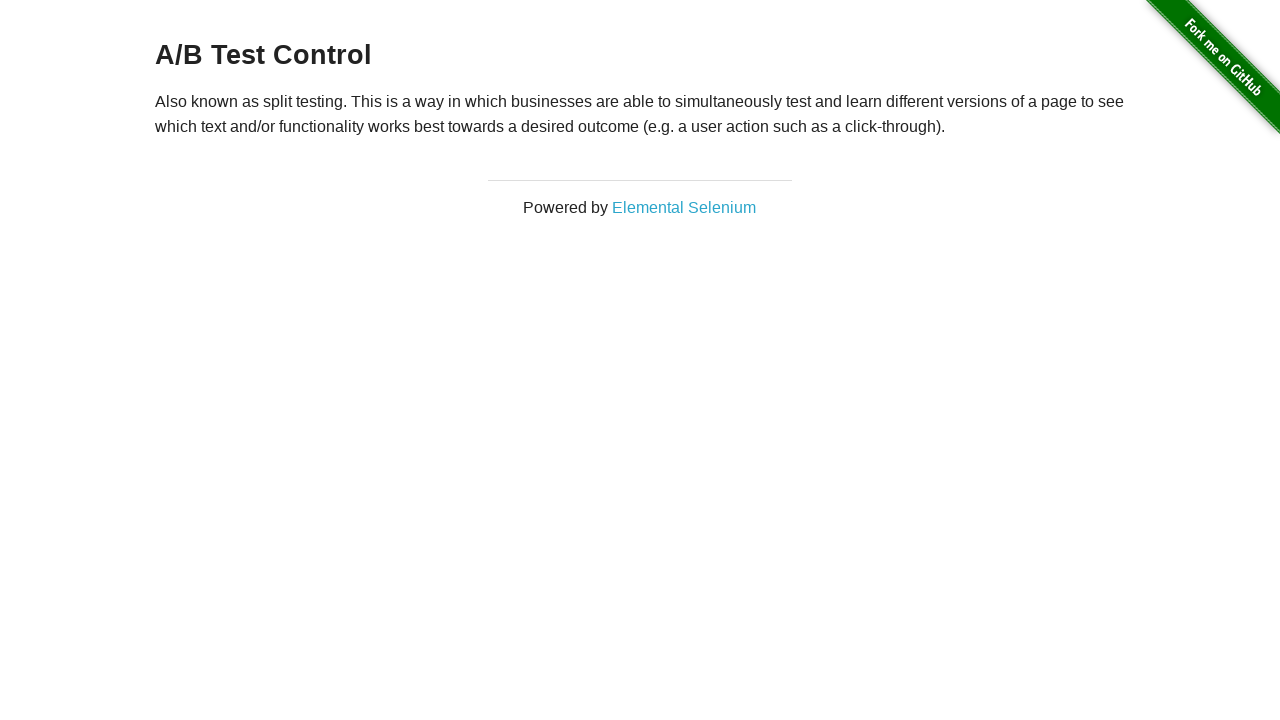

Added optimizelyOptOut cookie to context
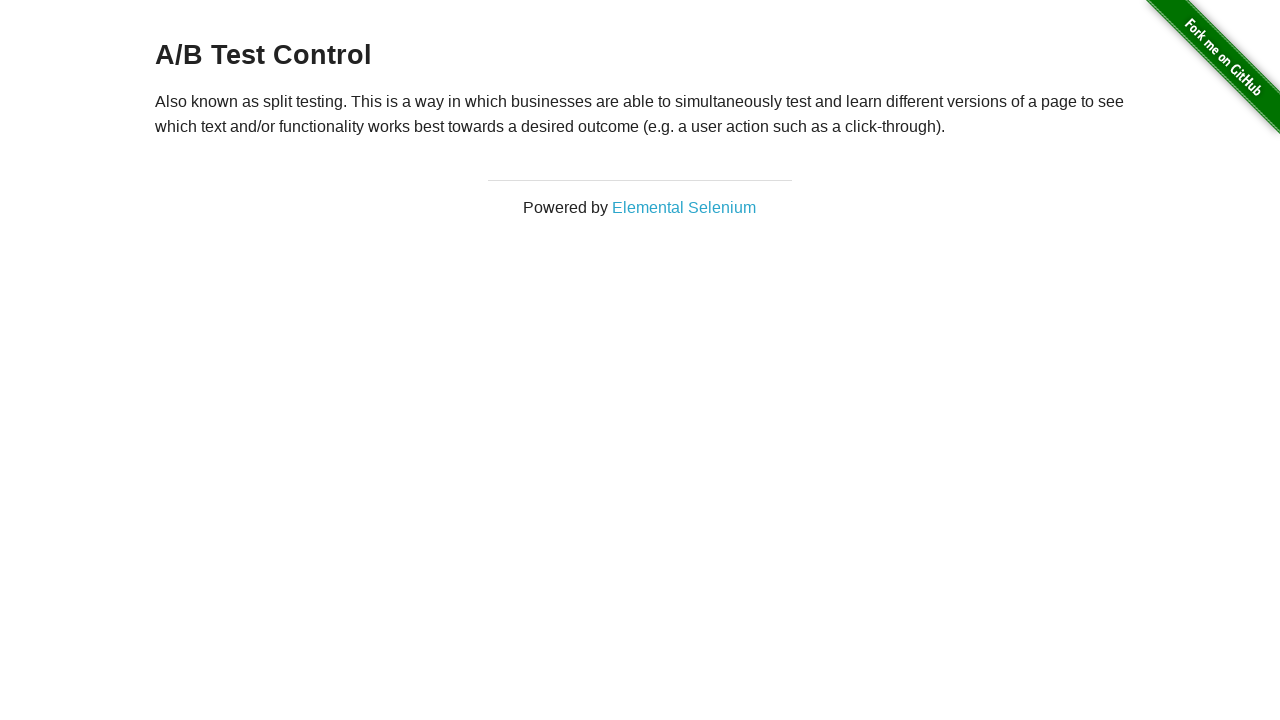

Reloaded page after adding opt-out cookie
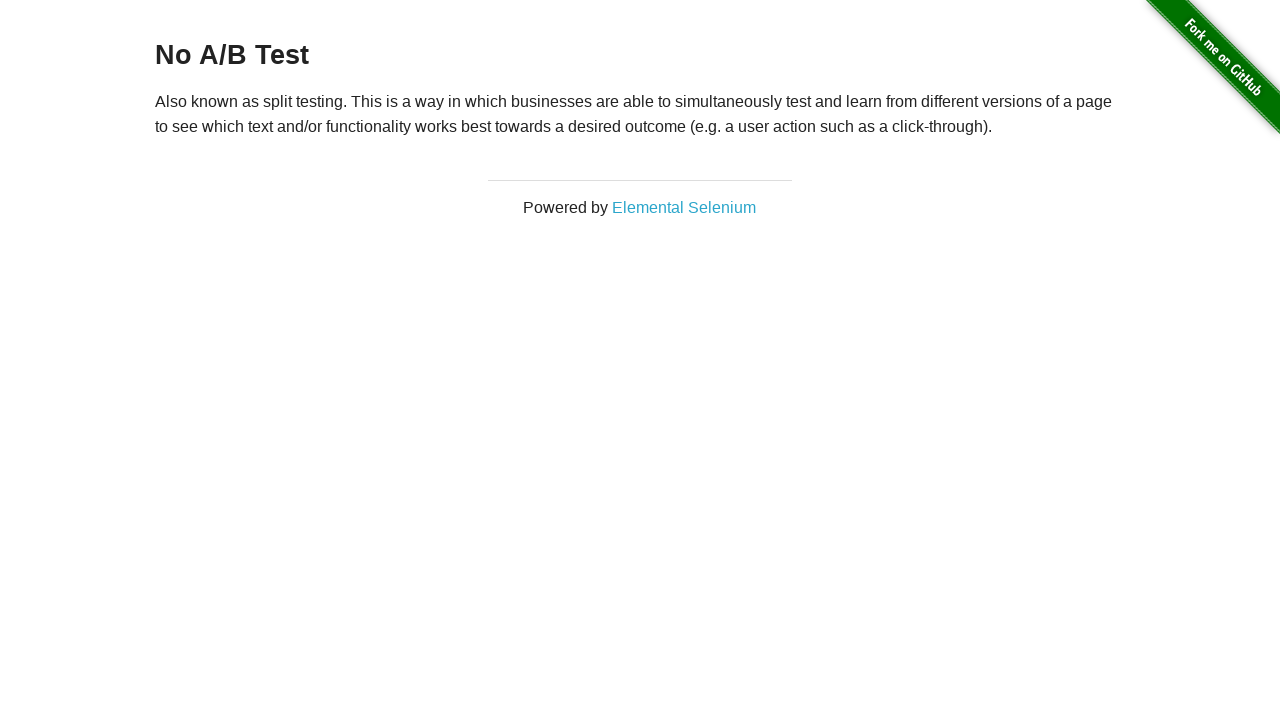

Retrieved heading text after reload: No A/B Test
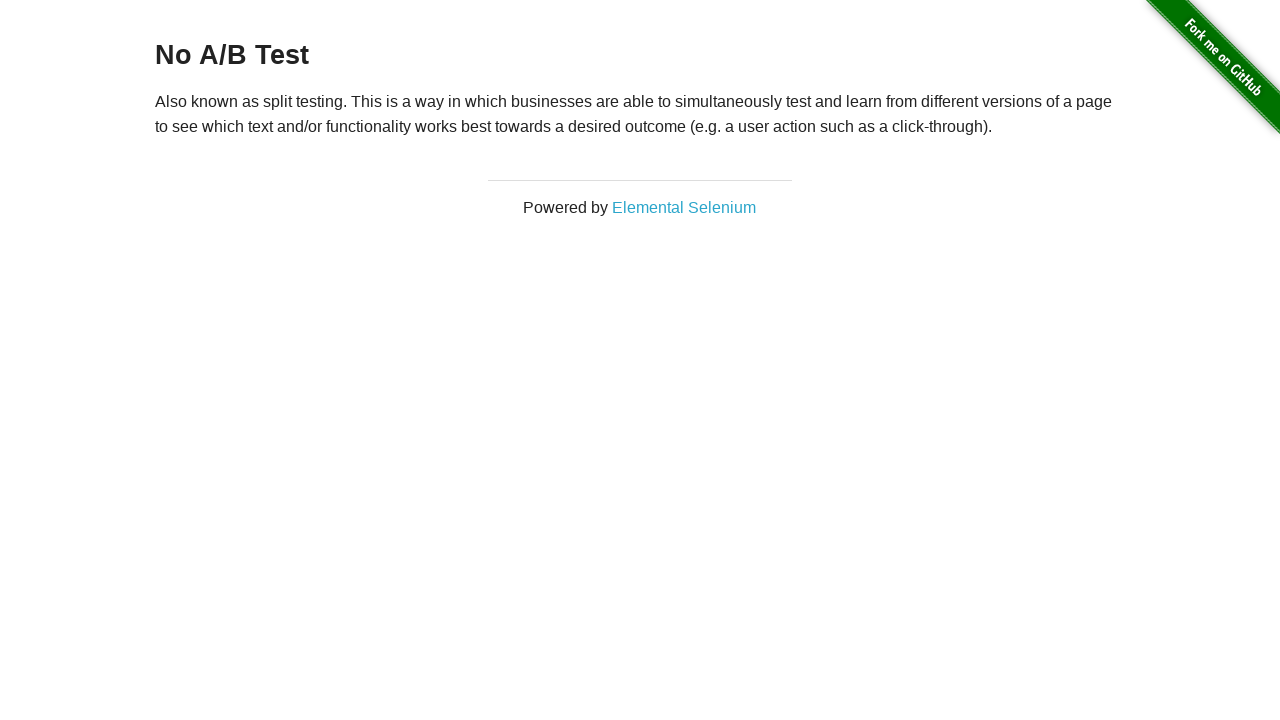

Verified page now displays 'No A/B Test' heading
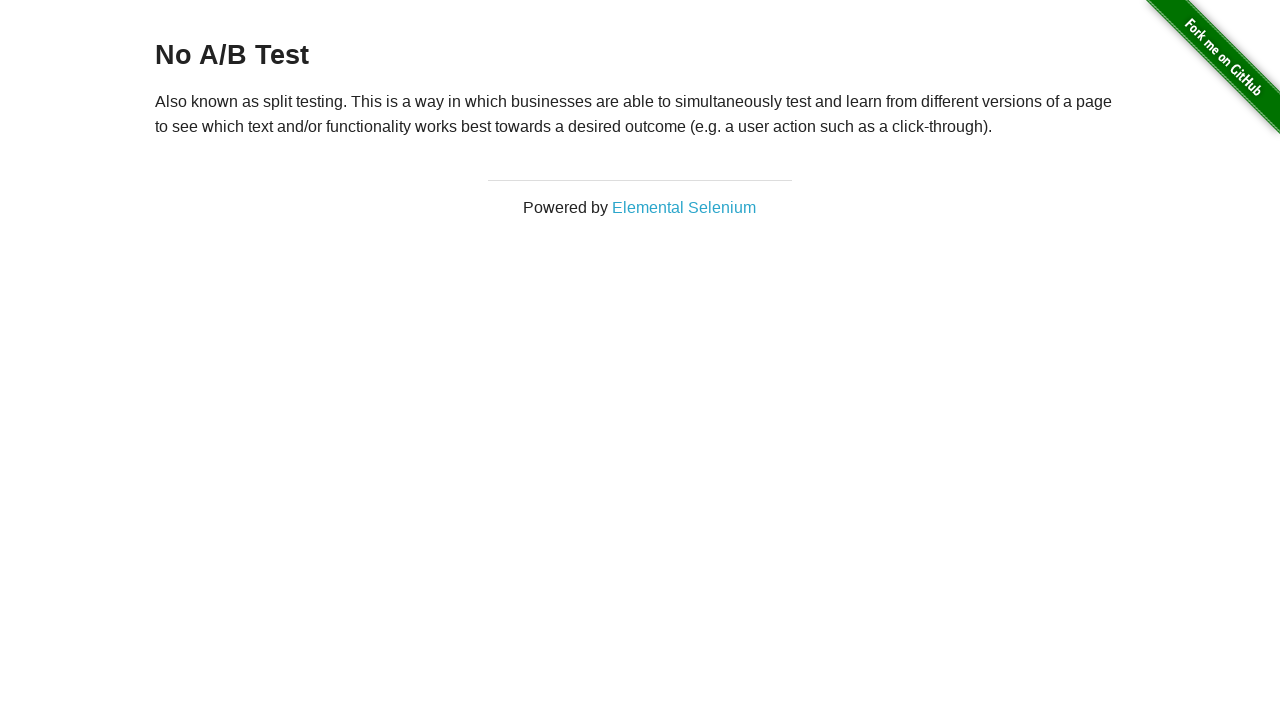

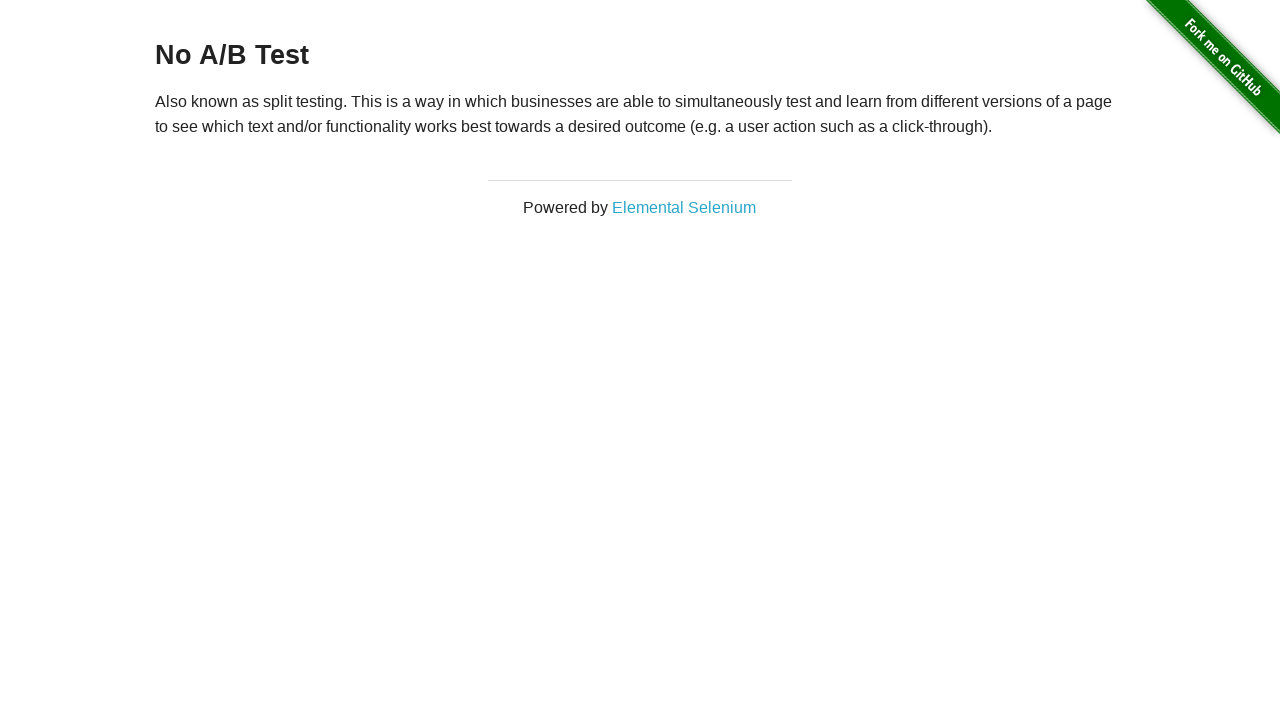